Tests clicking the A/B Testing link on the homepage and verifies navigation to the A/B test page

Starting URL: https://the-internet.herokuapp.com

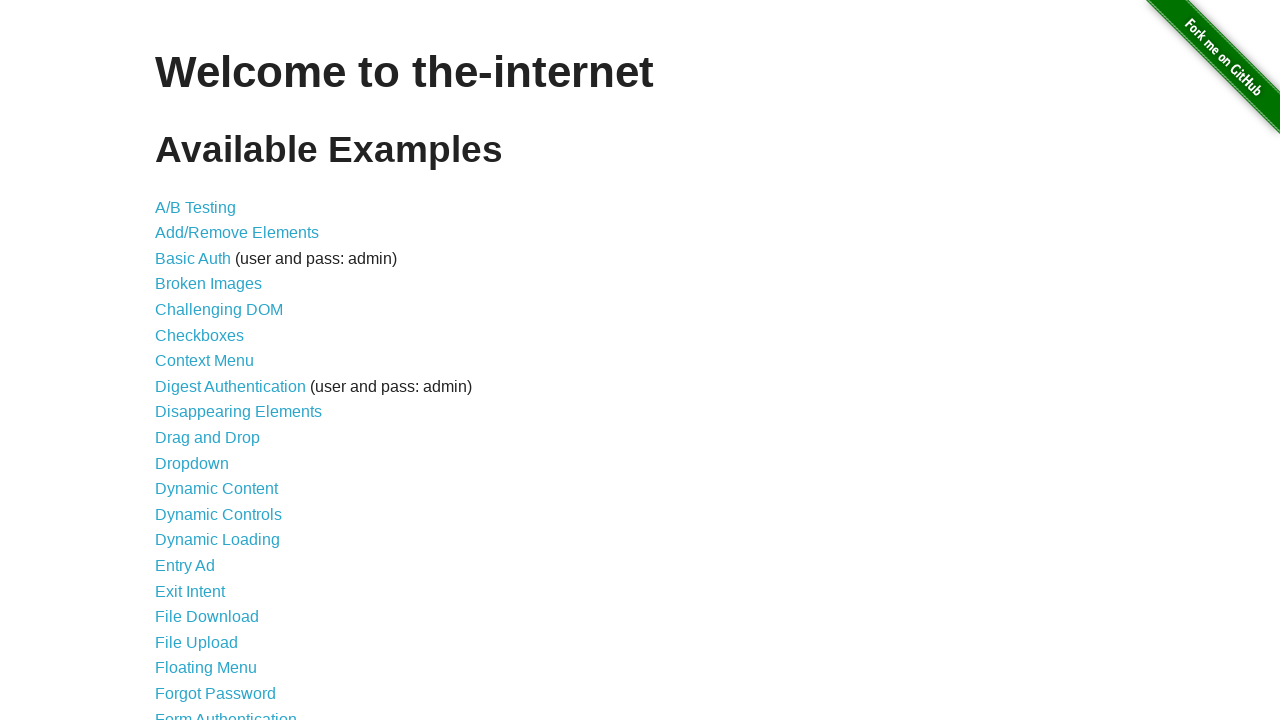

Clicked A/B Testing link on homepage at (196, 207) on a[href='/abtest']
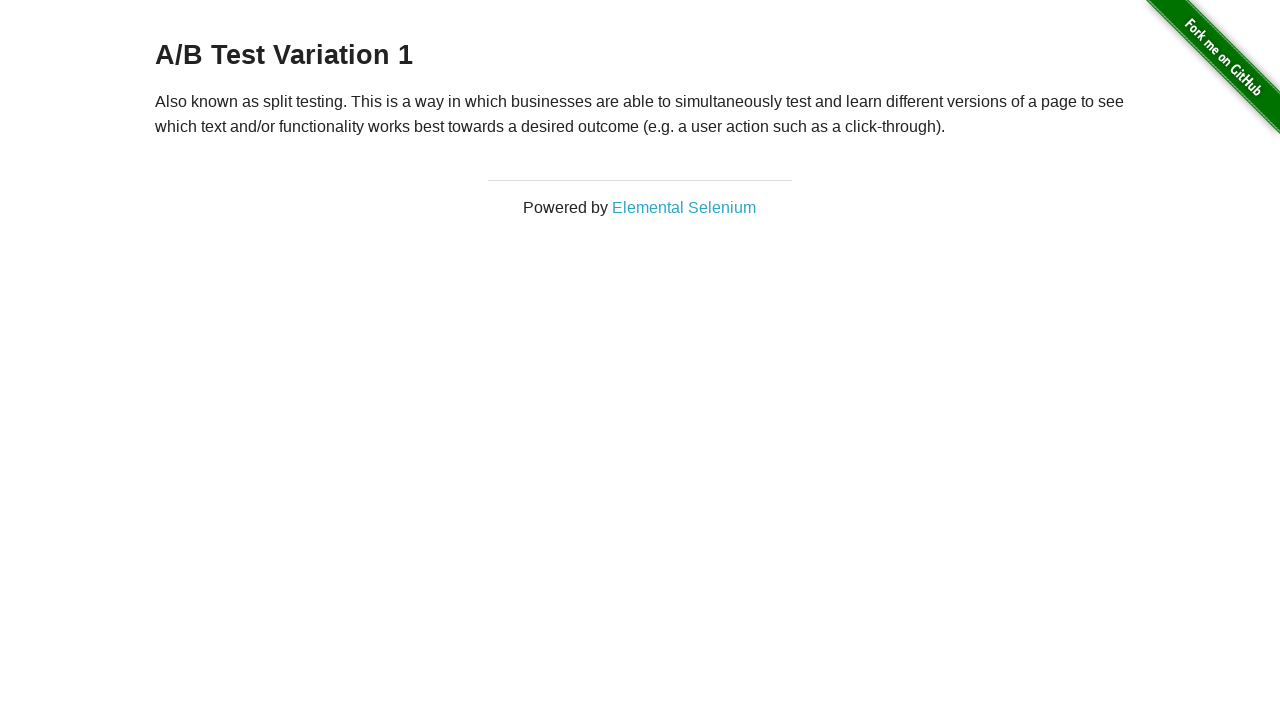

Successfully navigated to A/B test page
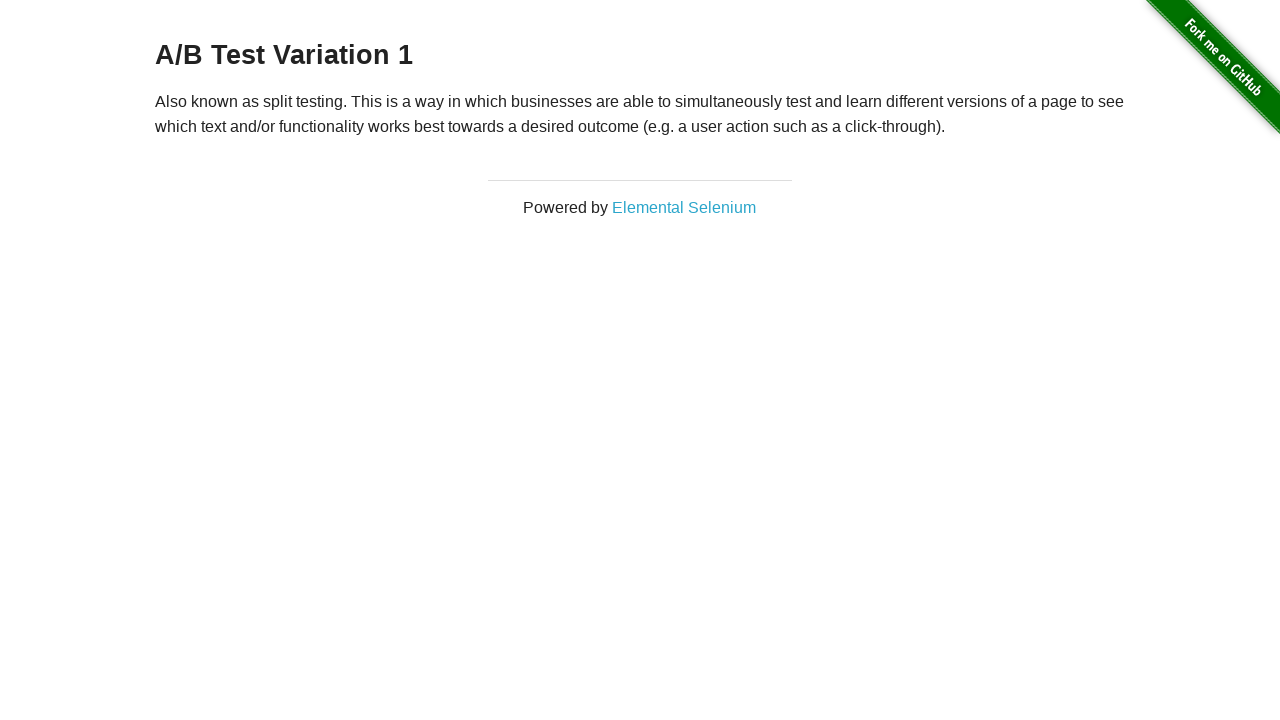

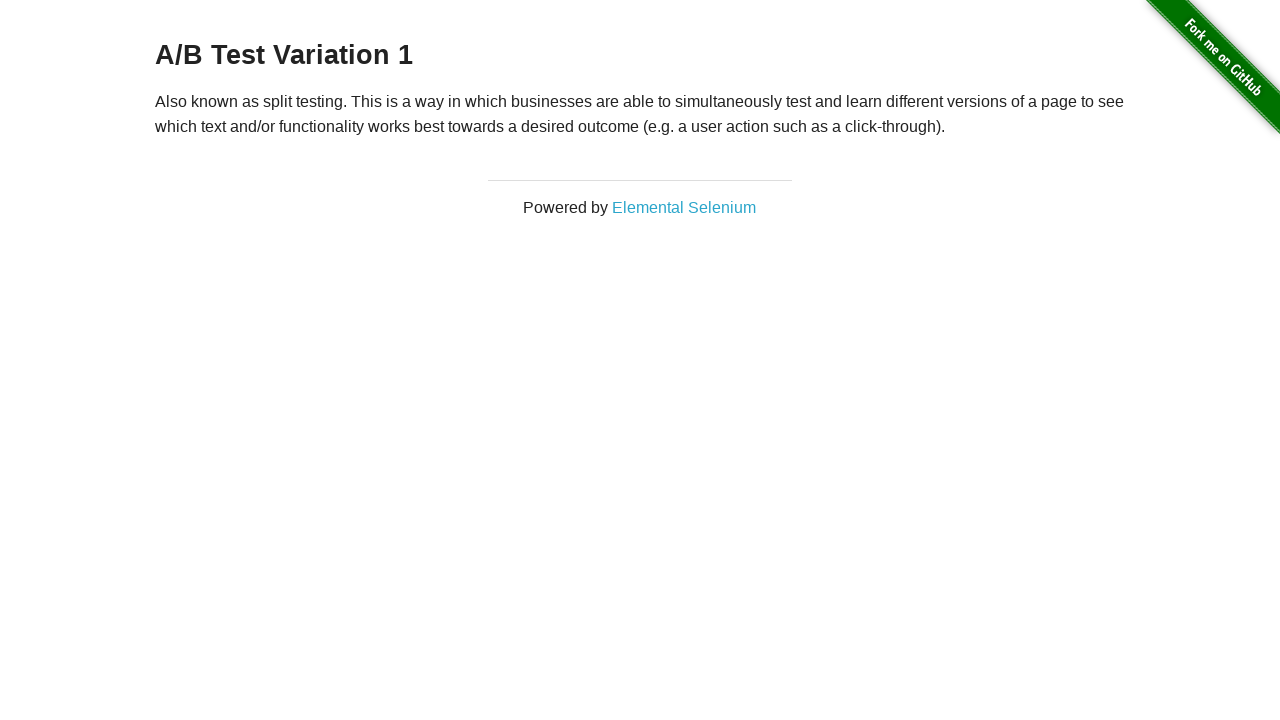